Tests various UI controls including dropdown selection, radio buttons, and checkboxes on a practice form page

Starting URL: https://rahulshettyacademy.com/loginpagePractise/

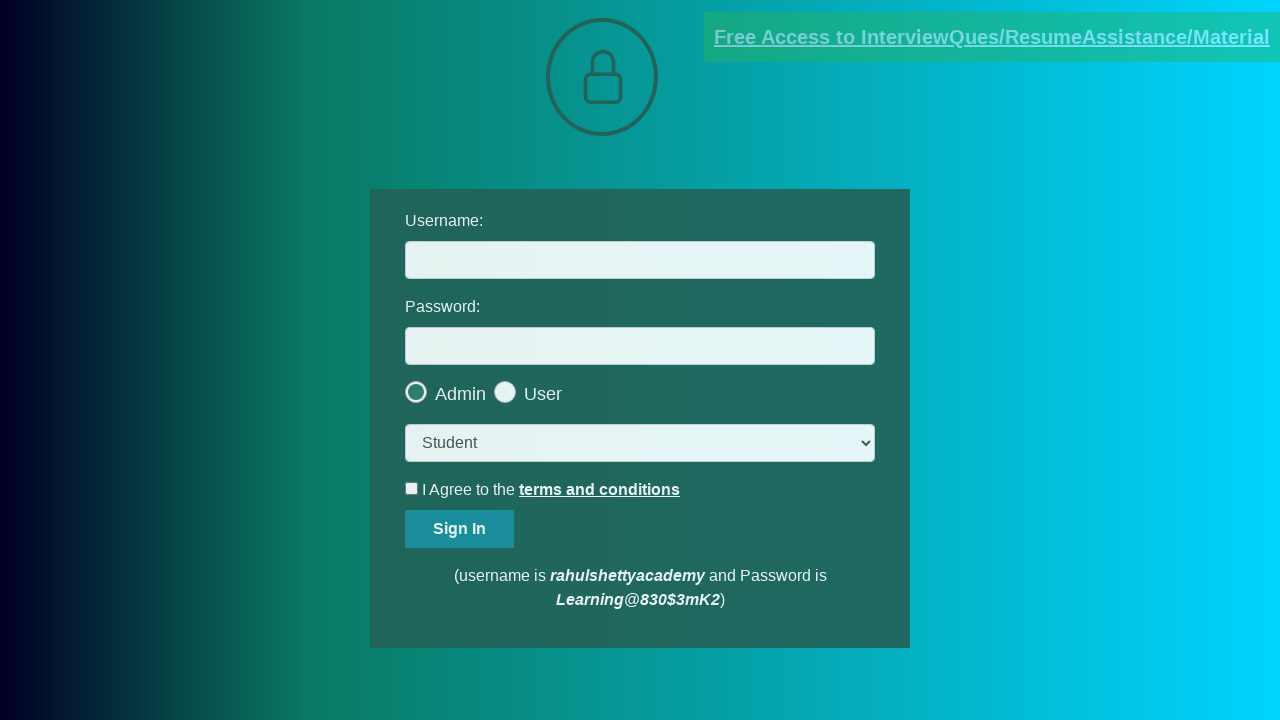

Selected 'consult' option from dropdown menu on select[class='form-control']
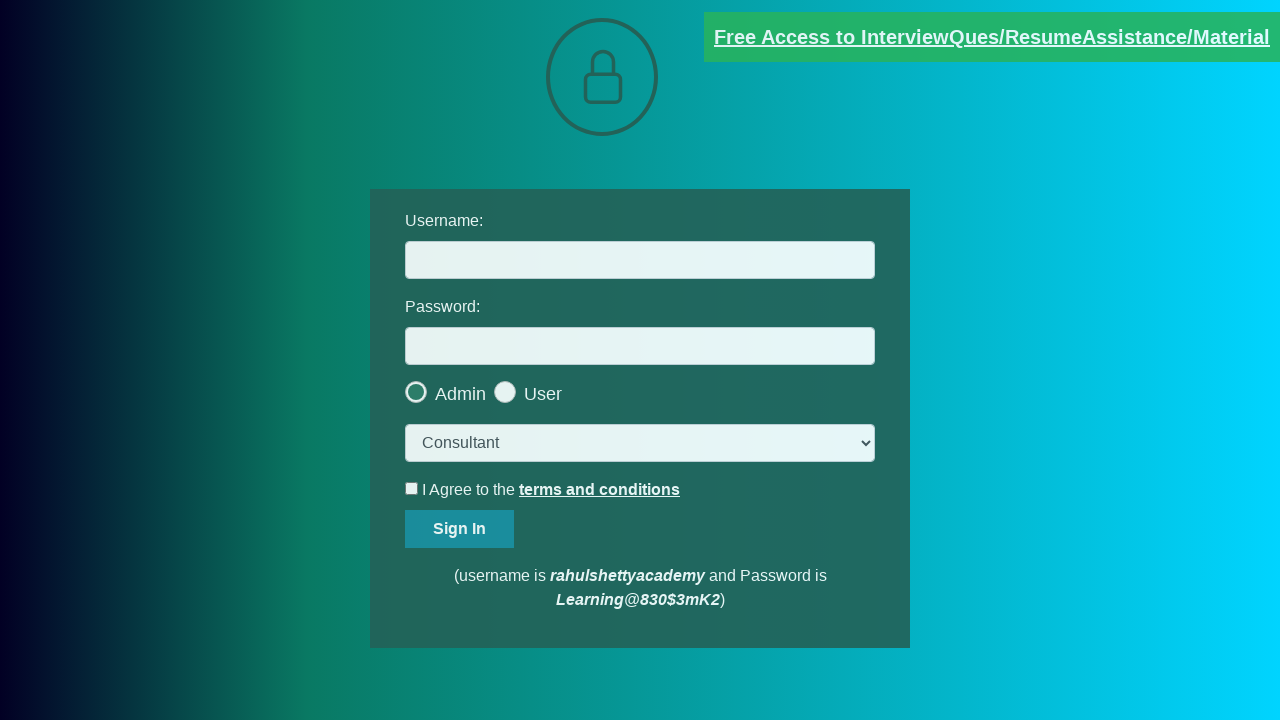

Clicked the last radio button at (543, 394) on .radiotextsty >> nth=-1
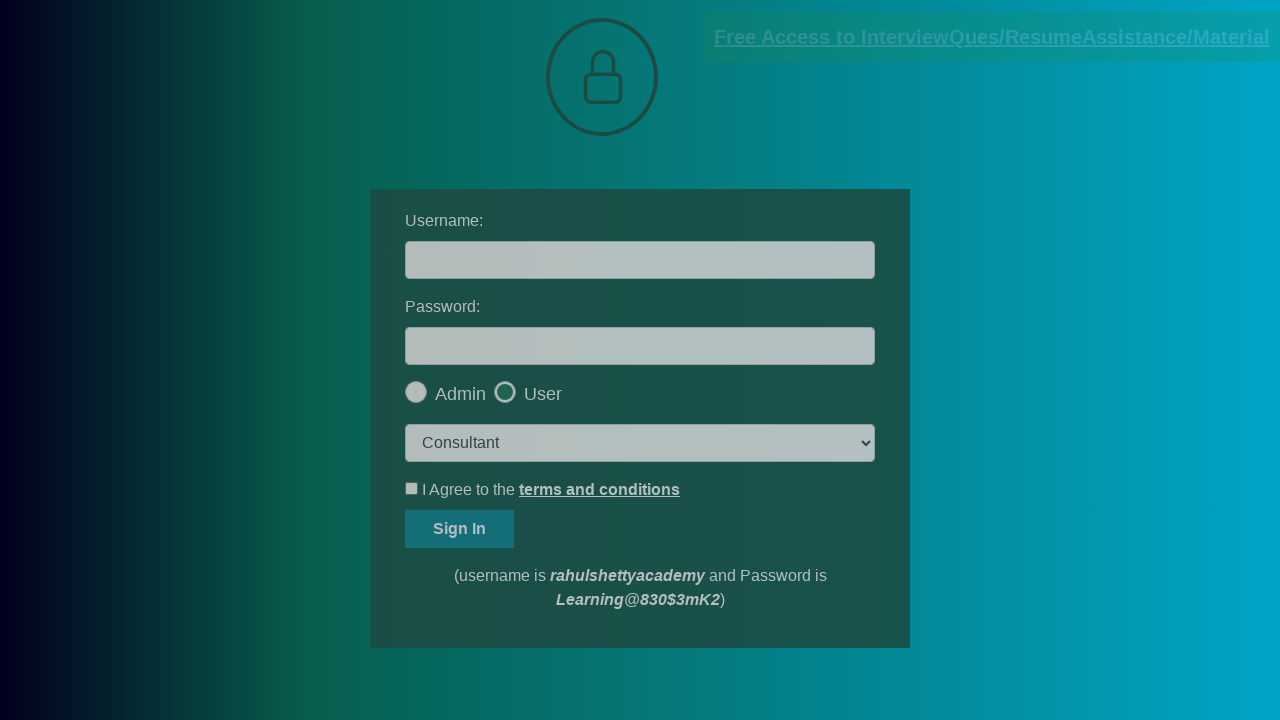

Clicked okay button to dismiss popup at (698, 144) on #okayBtn
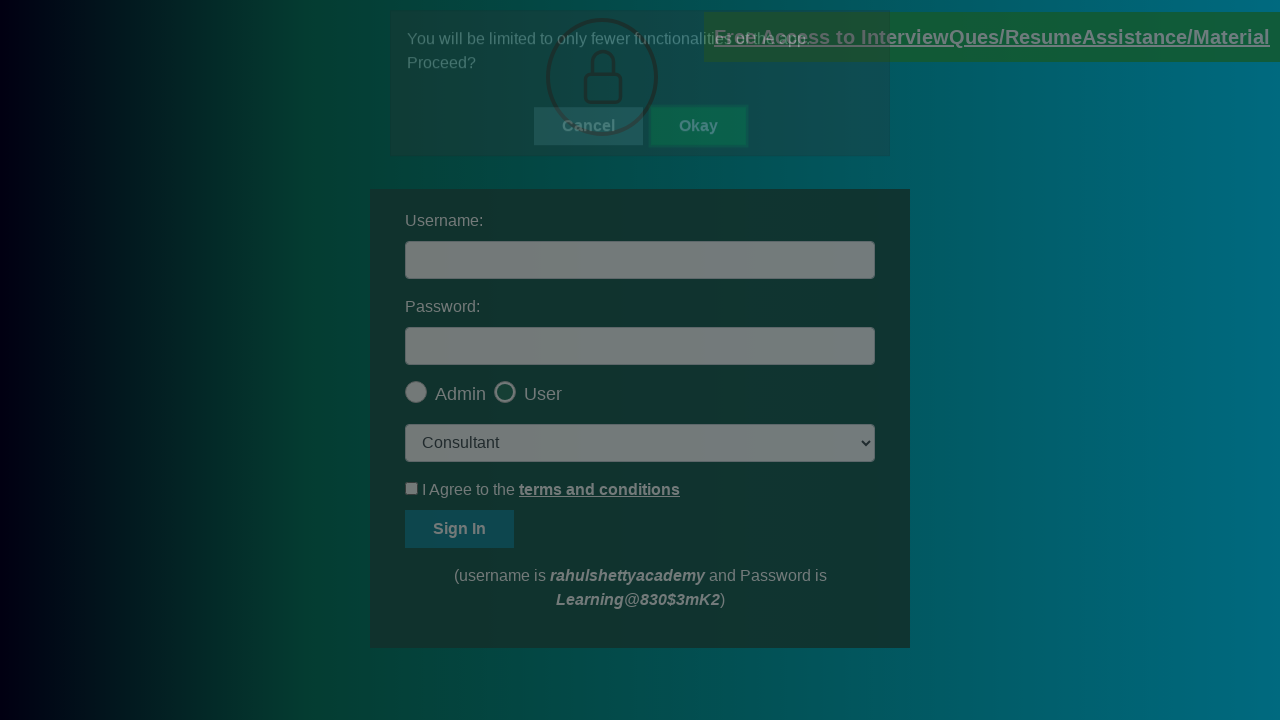

Clicked terms checkbox to check it at (412, 488) on #terms
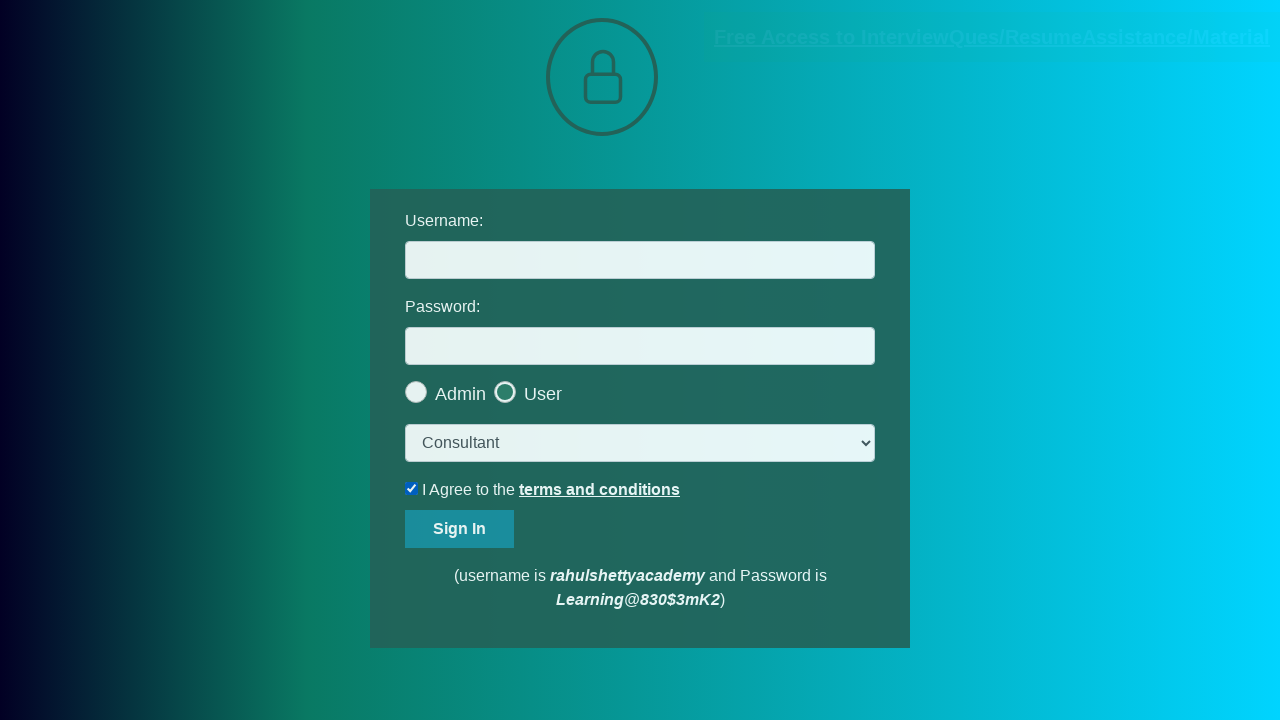

Unchecked terms checkbox at (412, 488) on #terms
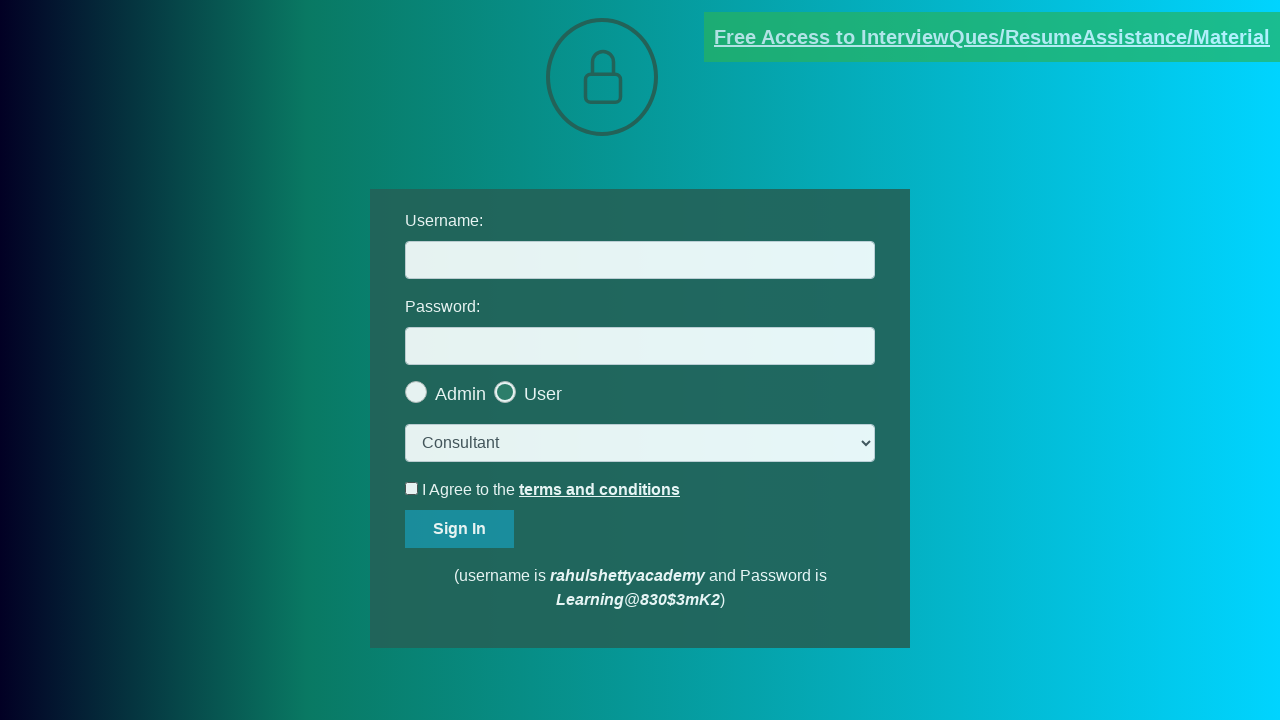

Clicked terms checkbox to check it again at (412, 488) on #terms
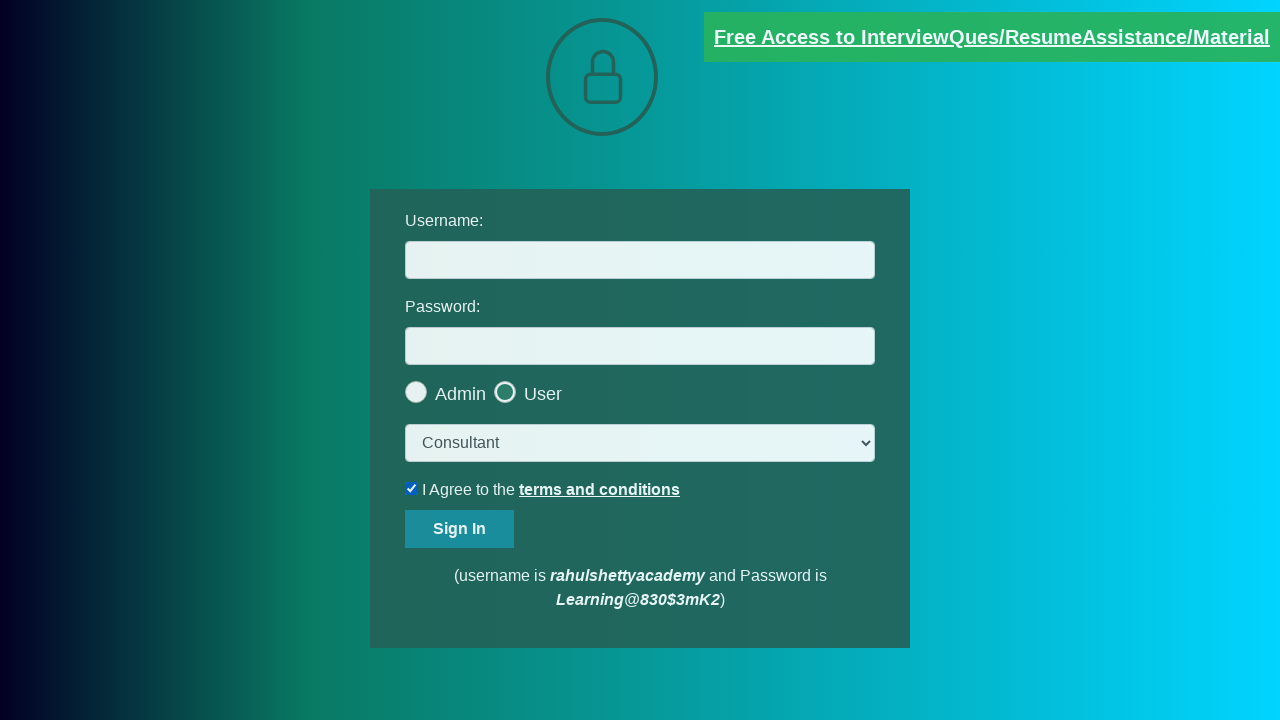

Unchecked terms checkbox again at (412, 488) on #terms
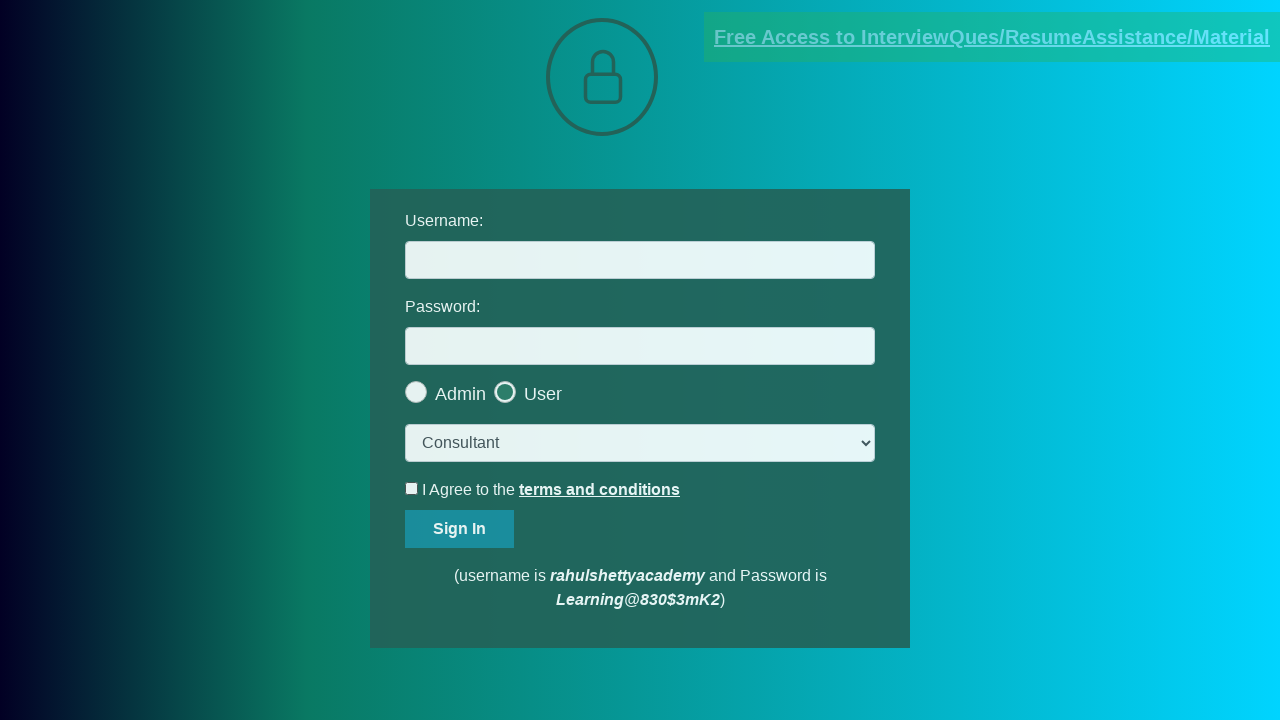

Clicked terms checkbox one final time to check it at (412, 488) on #terms
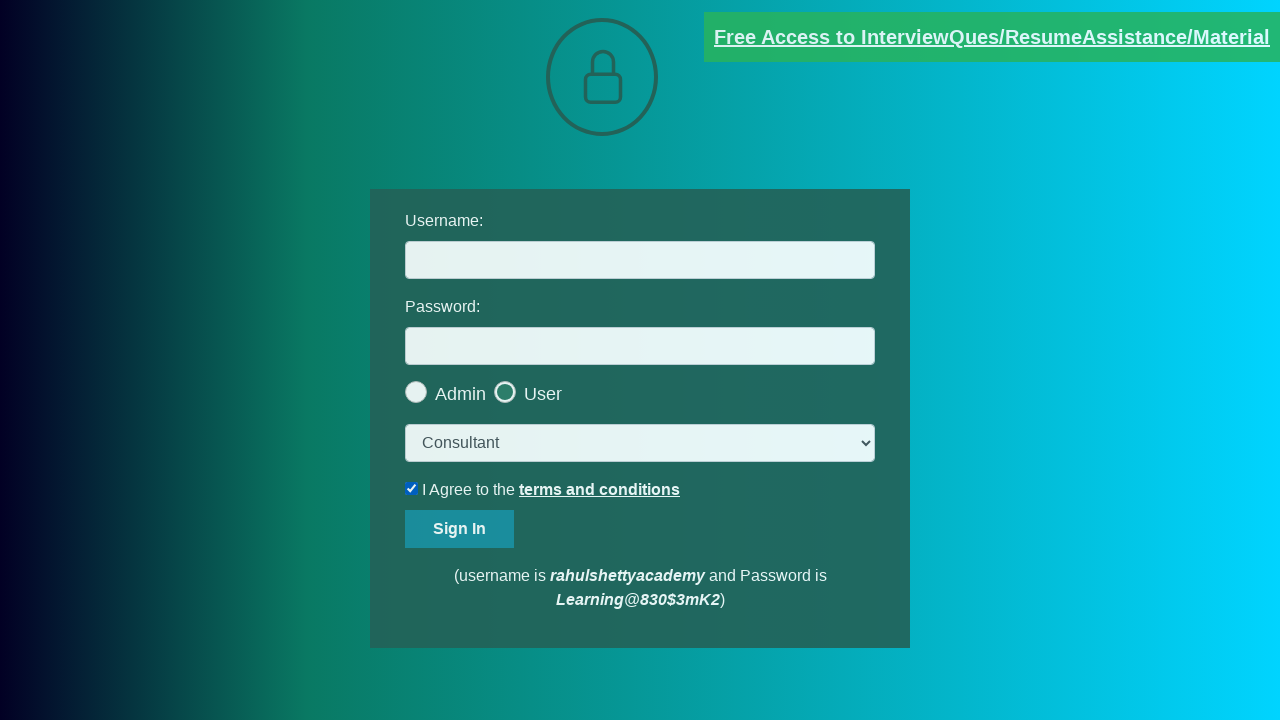

Clicked on documents link at (992, 37) on [href*='documents-request']
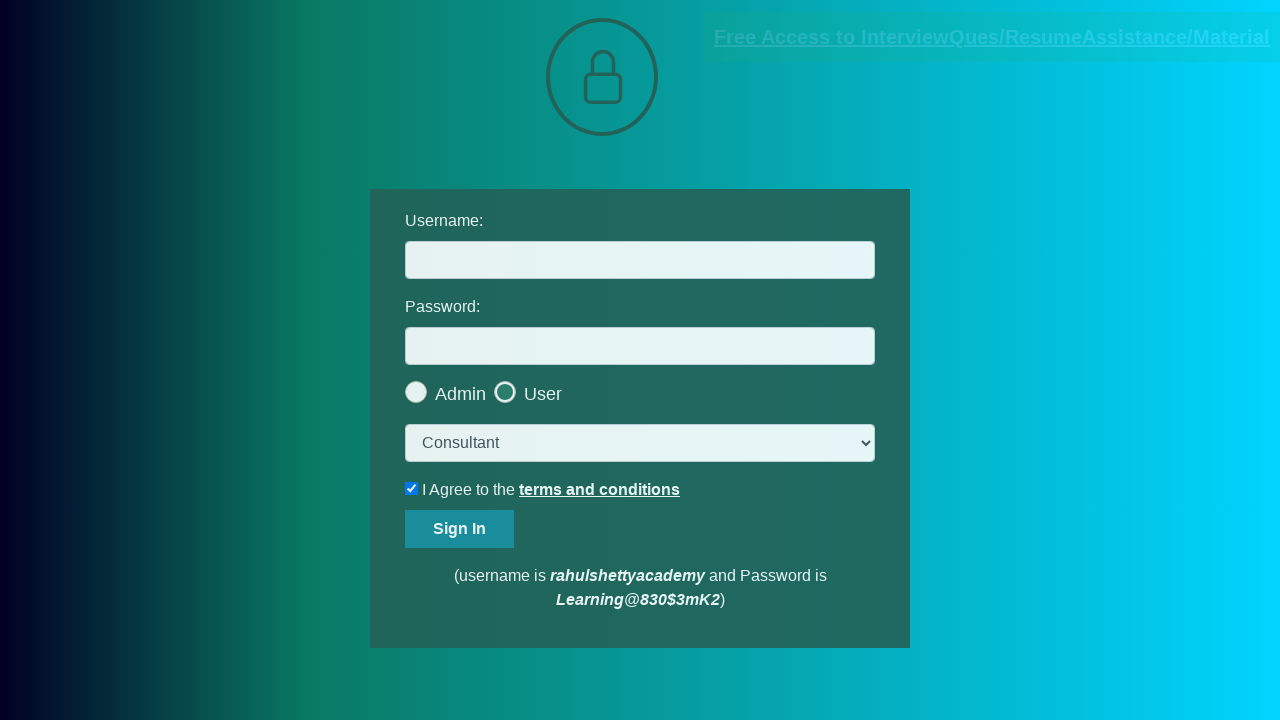

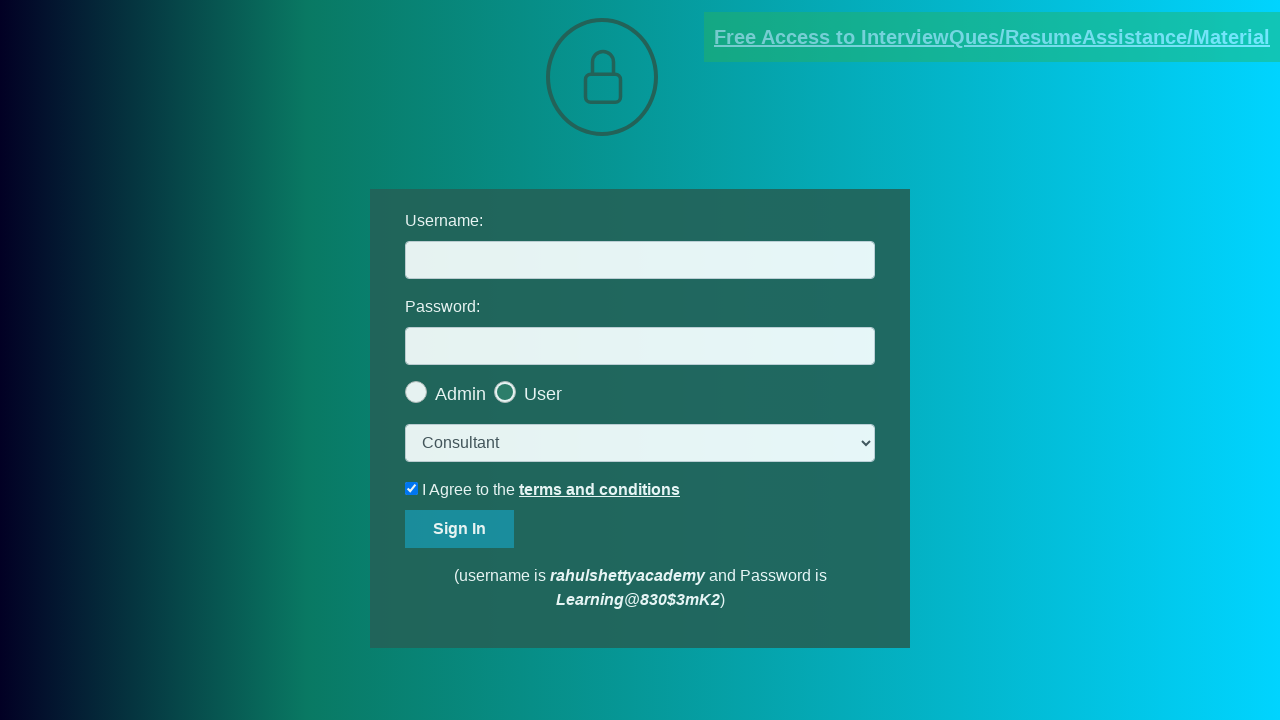